Navigates to the OTUS.ru educational platform homepage and verifies the page loads successfully.

Starting URL: https://otus.ru

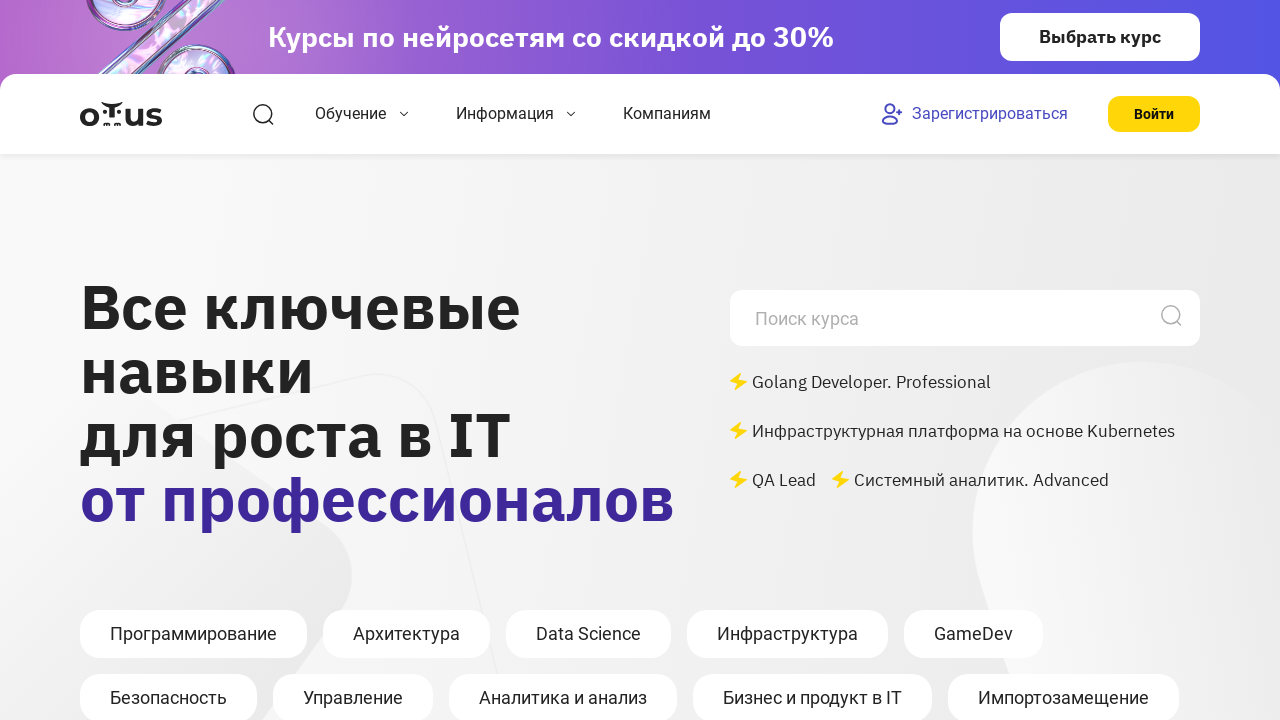

Waited for page to reach domcontentloaded state on OTUS.ru homepage
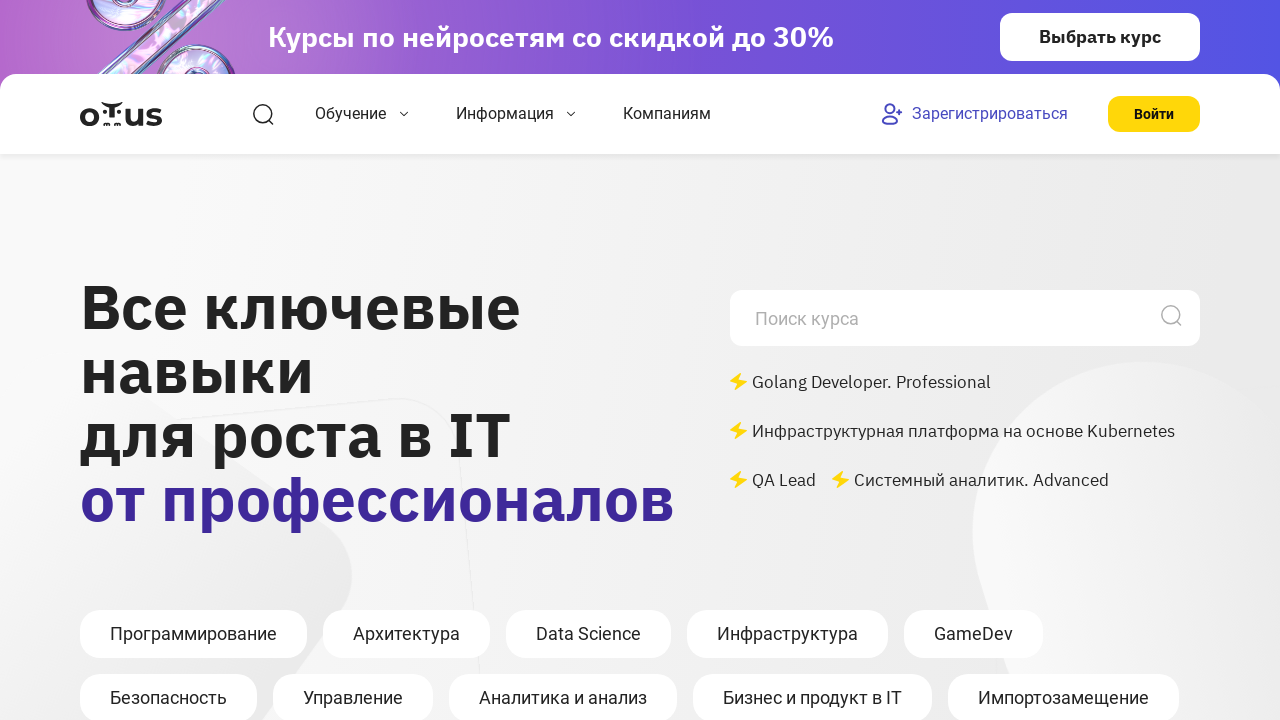

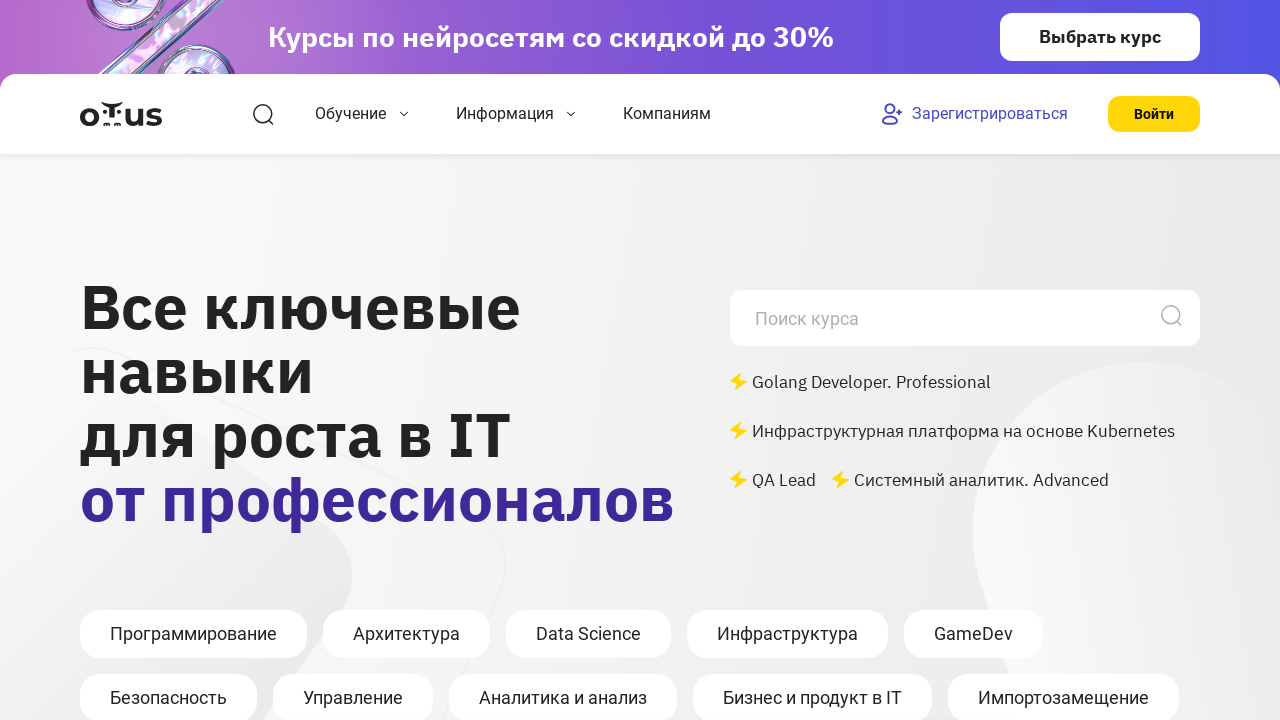